Tests clearing completed items while keeping active items in the list

Starting URL: https://react-redux-todomvc.stackblitz.io/

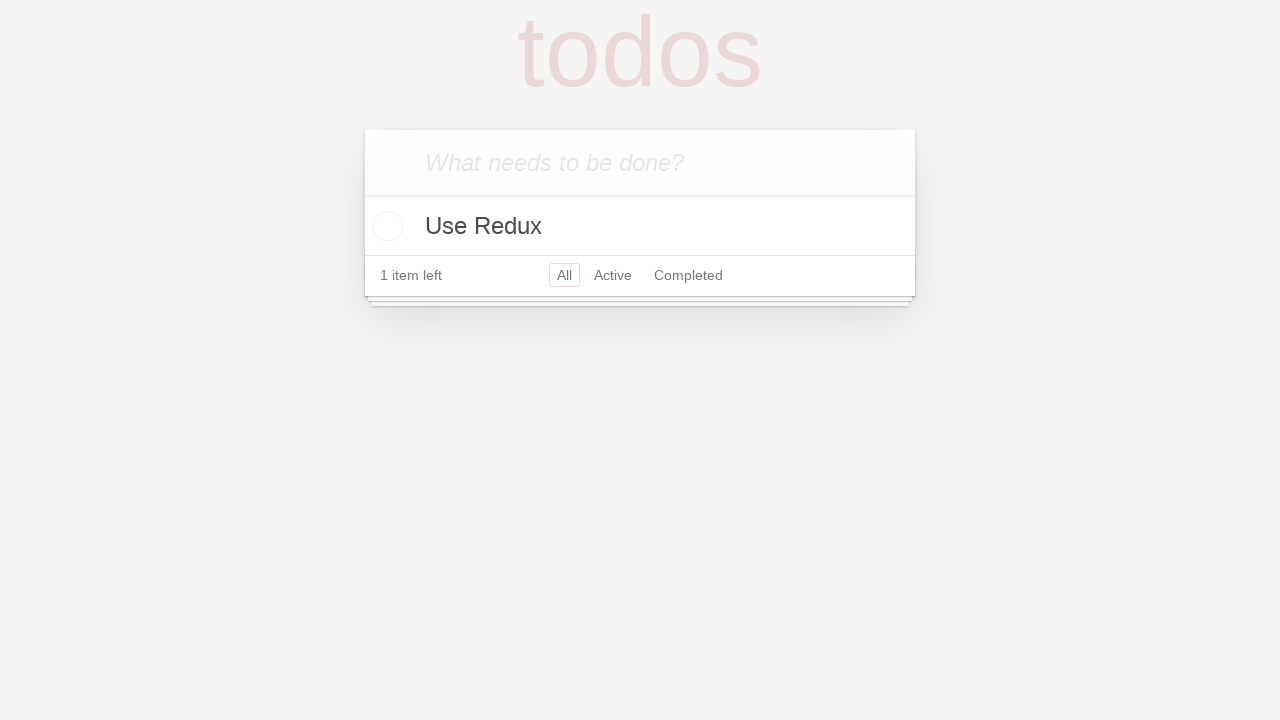

Waited for root element to be visible
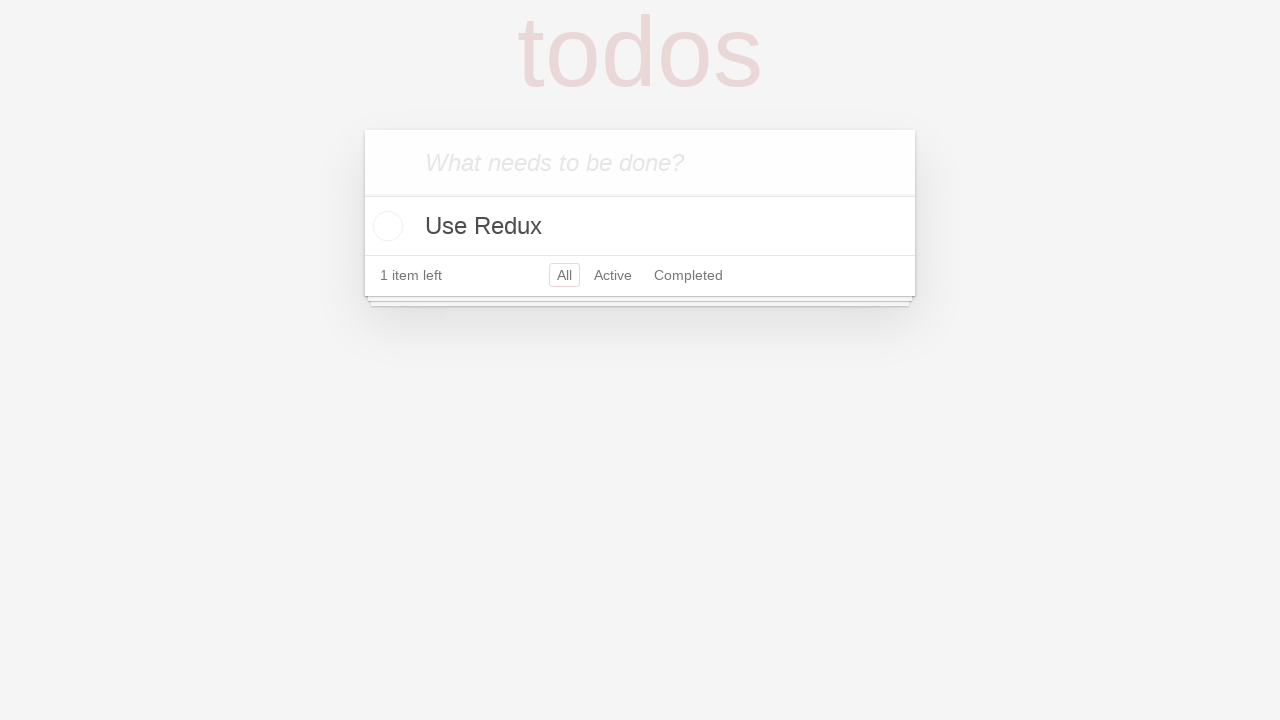

Located todo input field
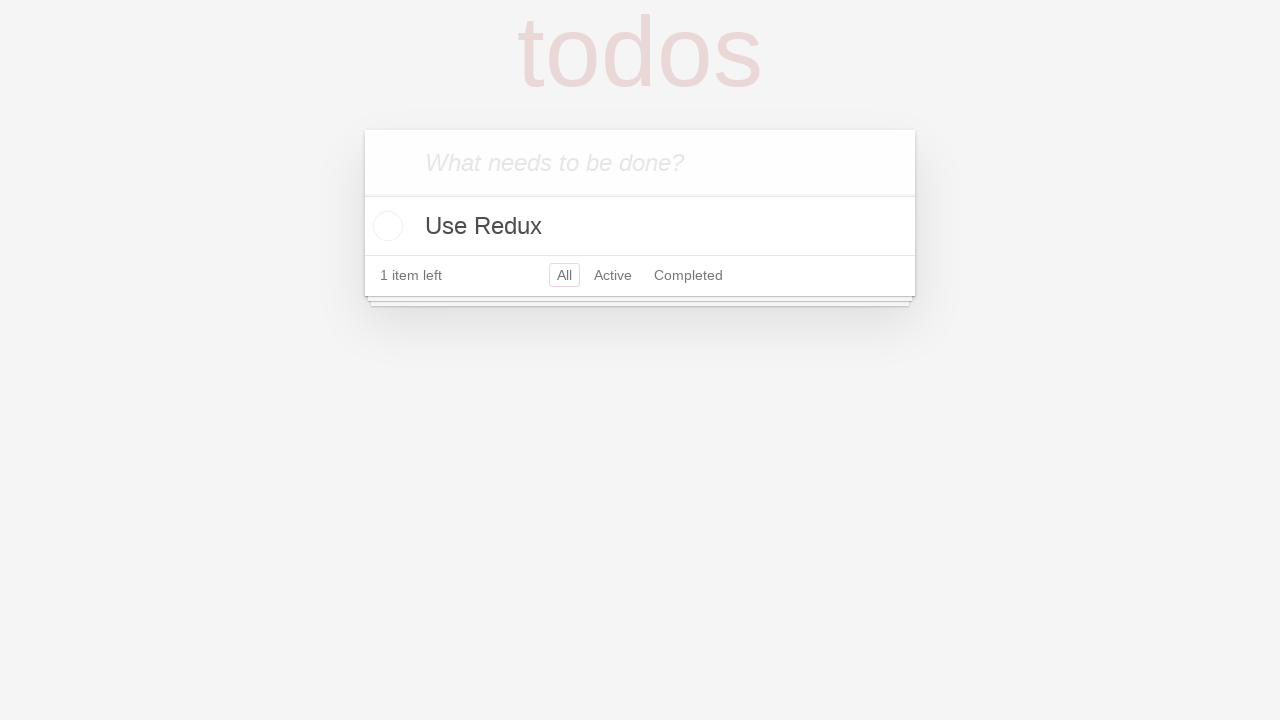

Filled input with 'test task' on html > body > div > div > header > input
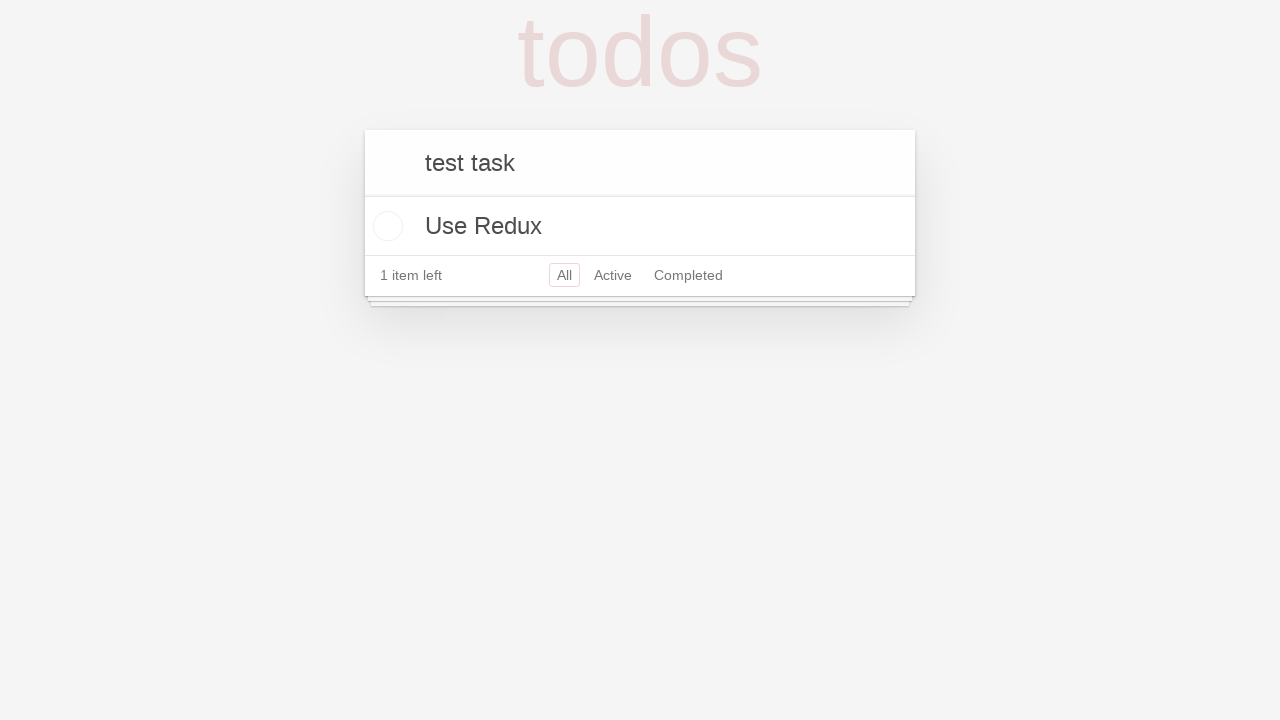

Pressed Enter to add first todo item on html > body > div > div > header > input
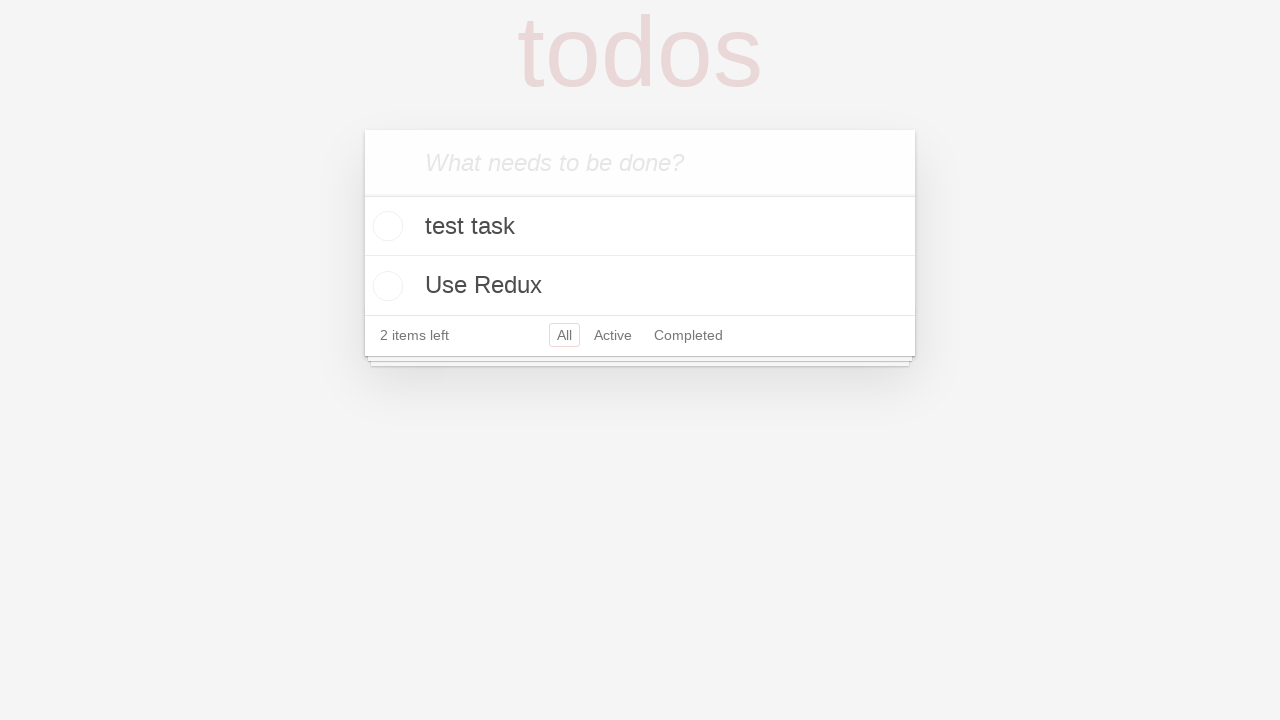

Located first checkbox
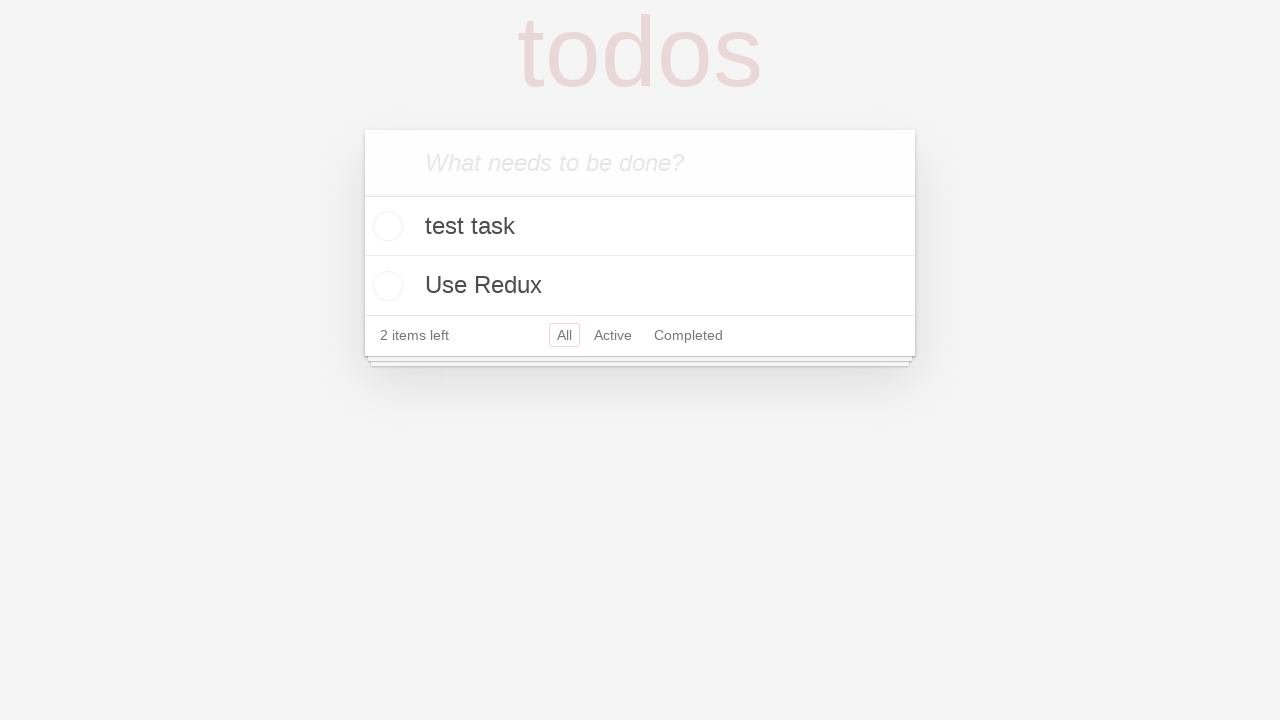

Clicked checkbox to mark first item as complete at (385, 226) on #root > div > section > ul > li > div > input >> nth=0
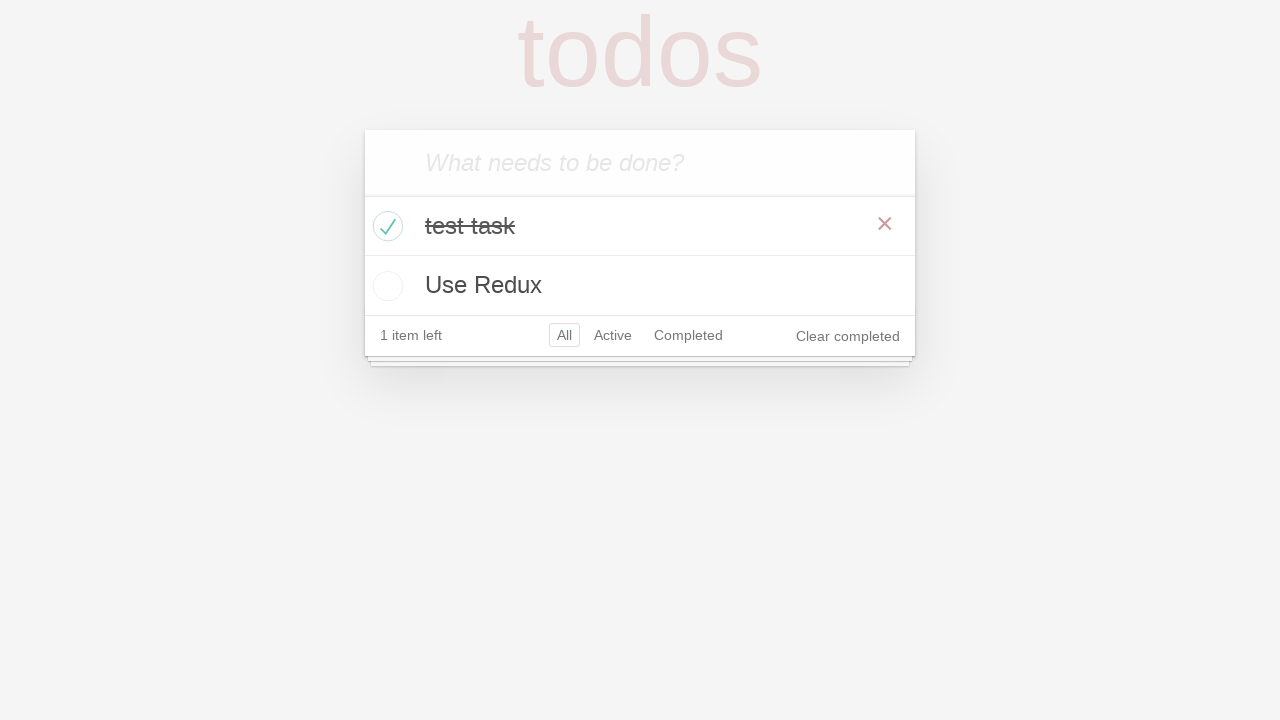

Filled input with 'another test task' on html > body > div > div > header > input
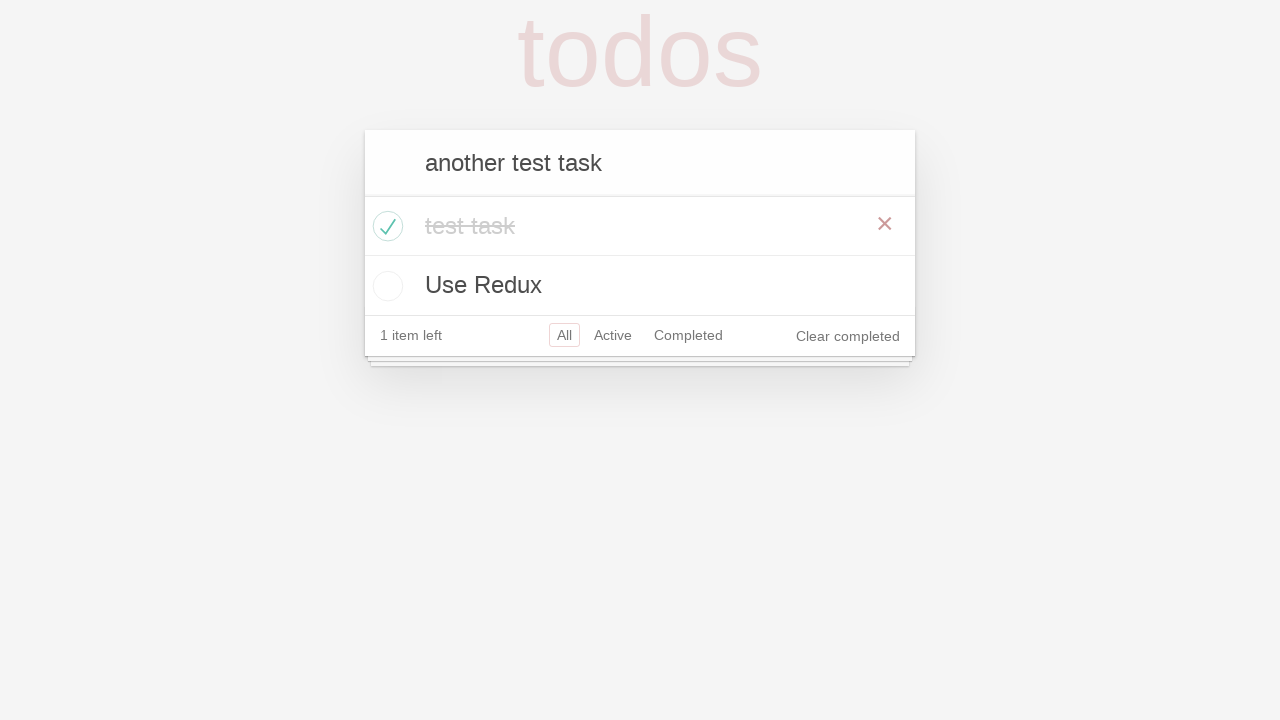

Pressed Enter to add second todo item on html > body > div > div > header > input
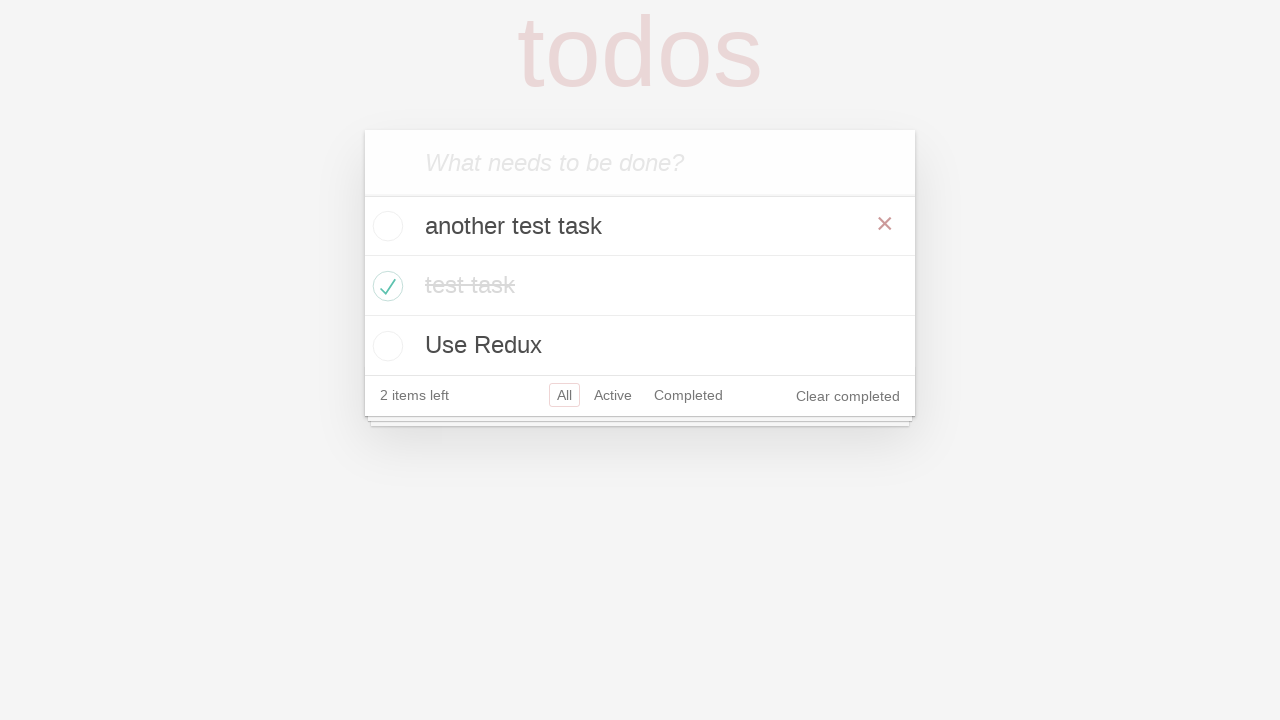

Clicked Completed filter to view completed items at (688, 395) on #root > div > section > footer > ul > li:nth-child(3) > a
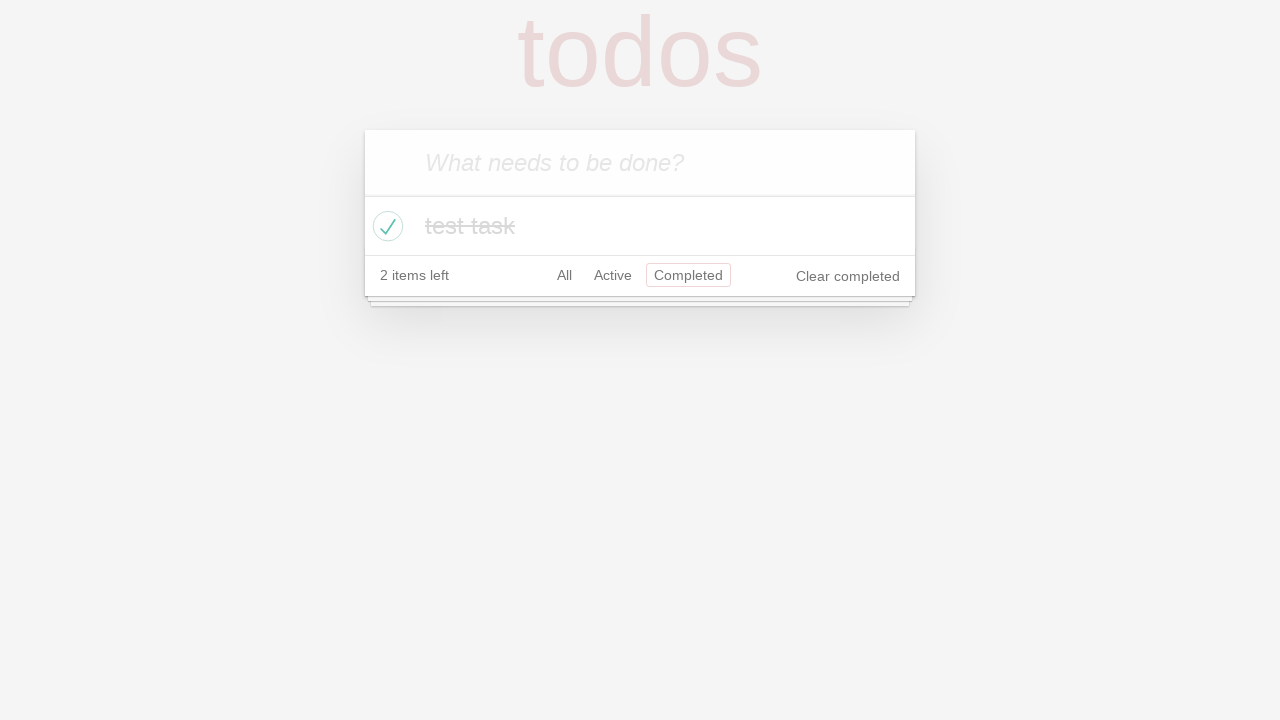

Located completed items
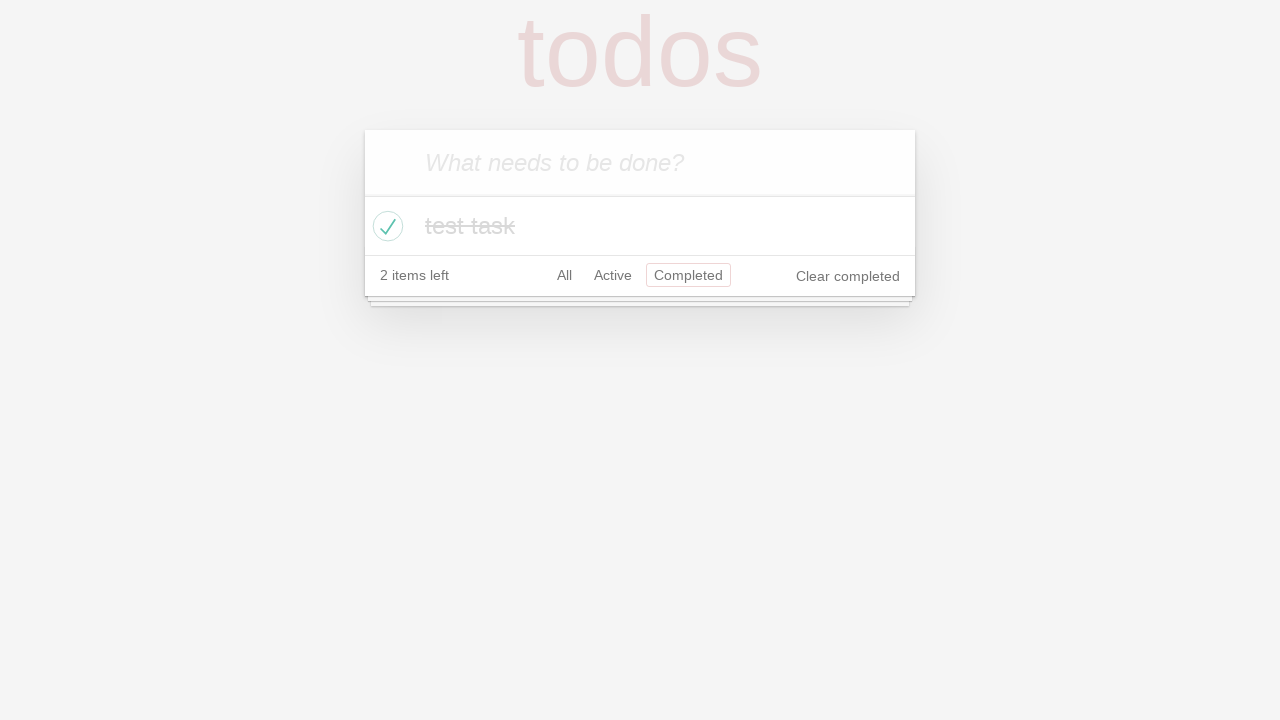

Verified completed item 'test task' exists
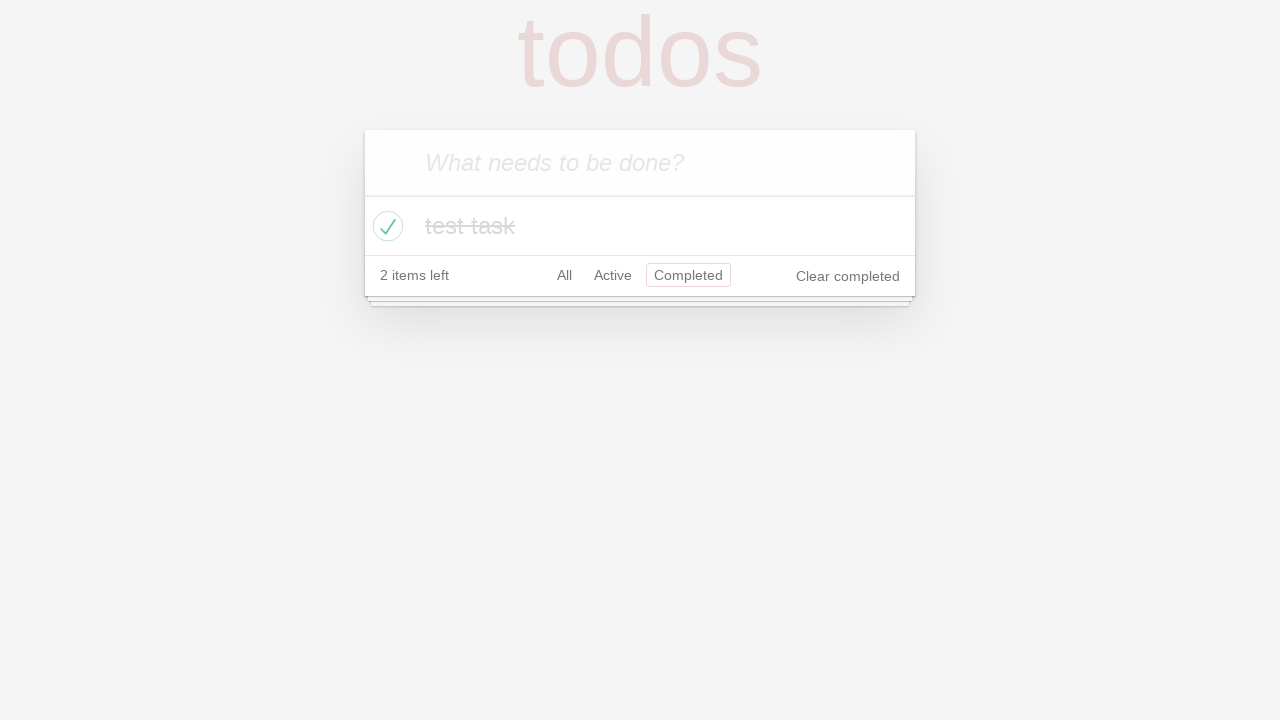

Clicked 'Clear completed' button at (848, 276) on #root > div > section > footer > button
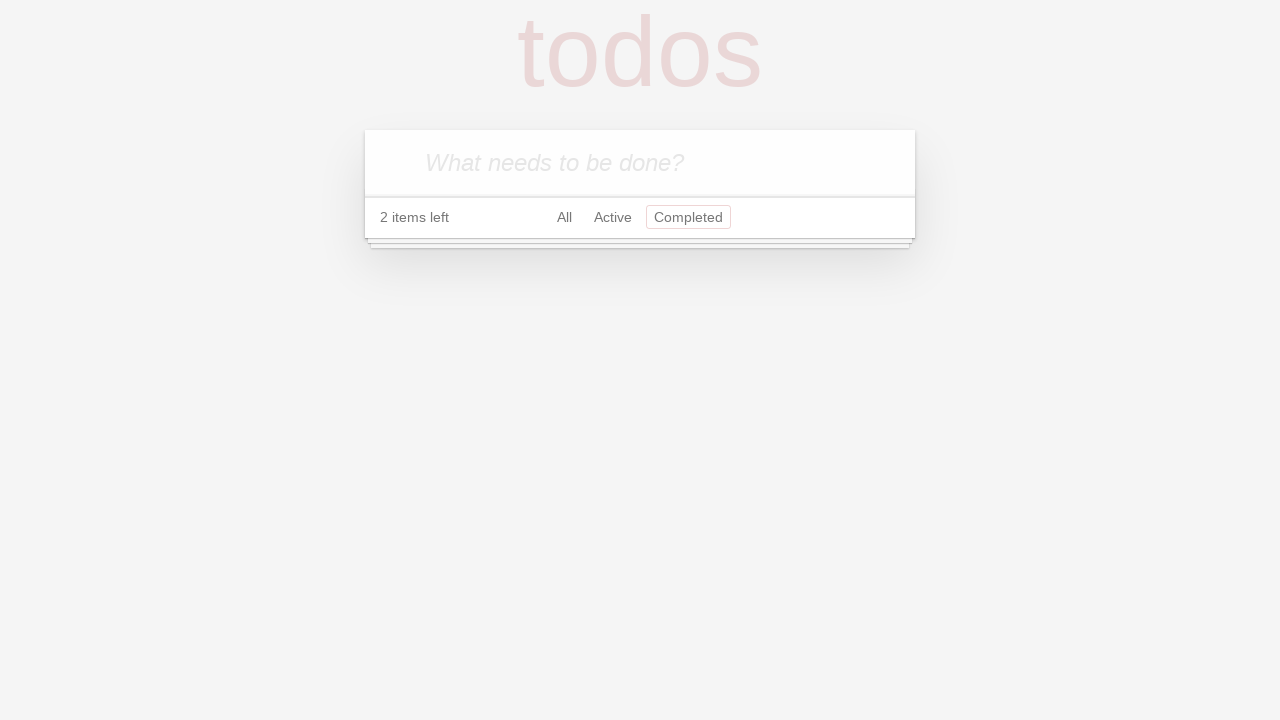

Clicked All filter to view all items at (564, 217) on #root > div > section > footer > ul > li:nth-child(1) > a
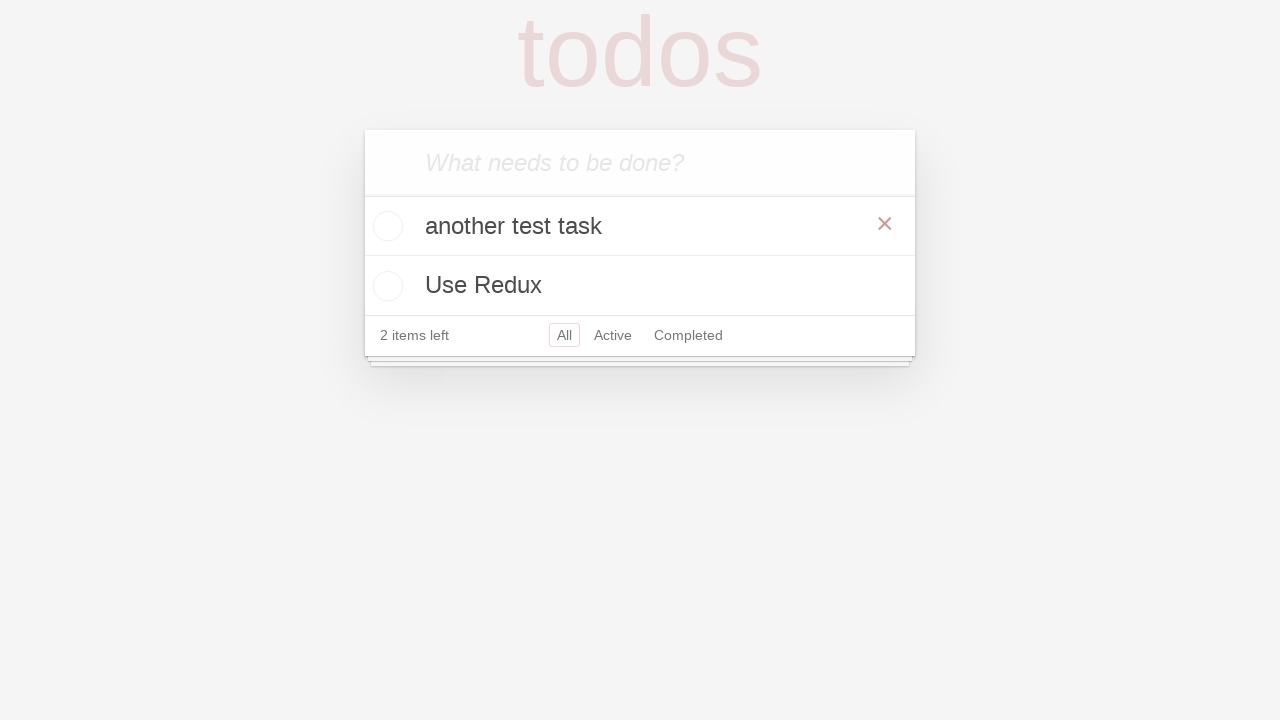

Located all remaining items
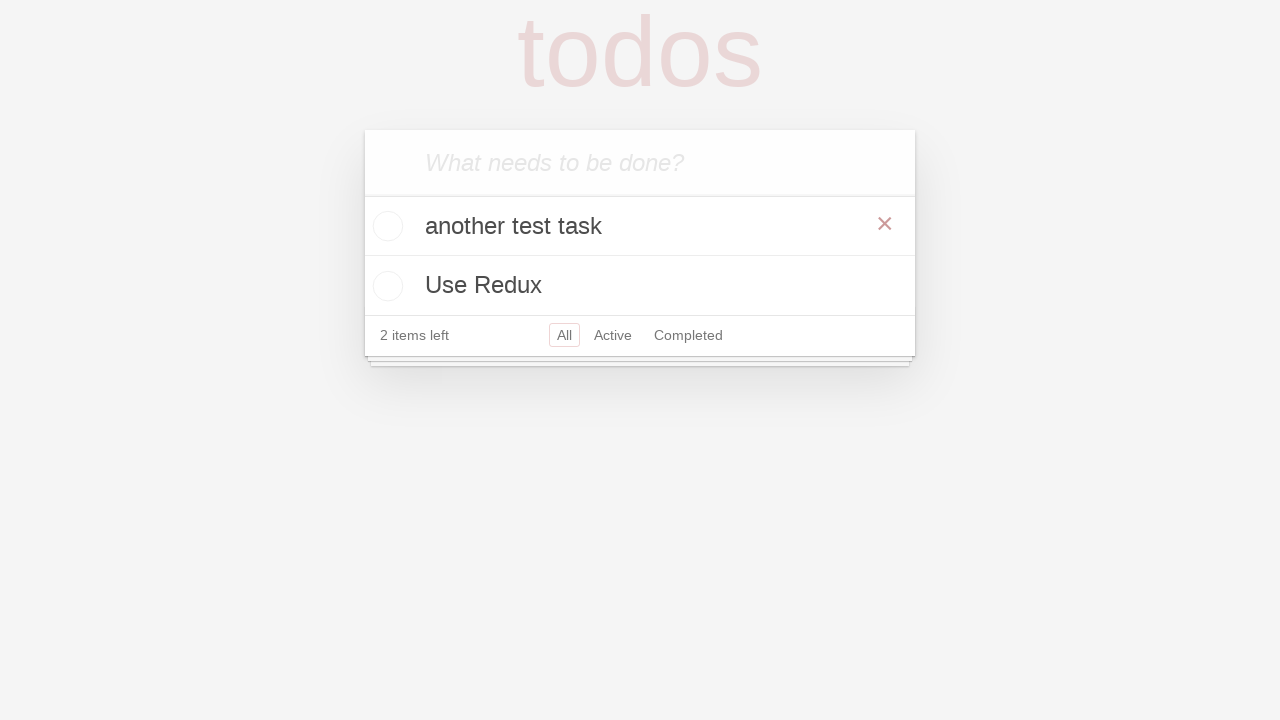

Verified completed item removed and only 'another test task' remains
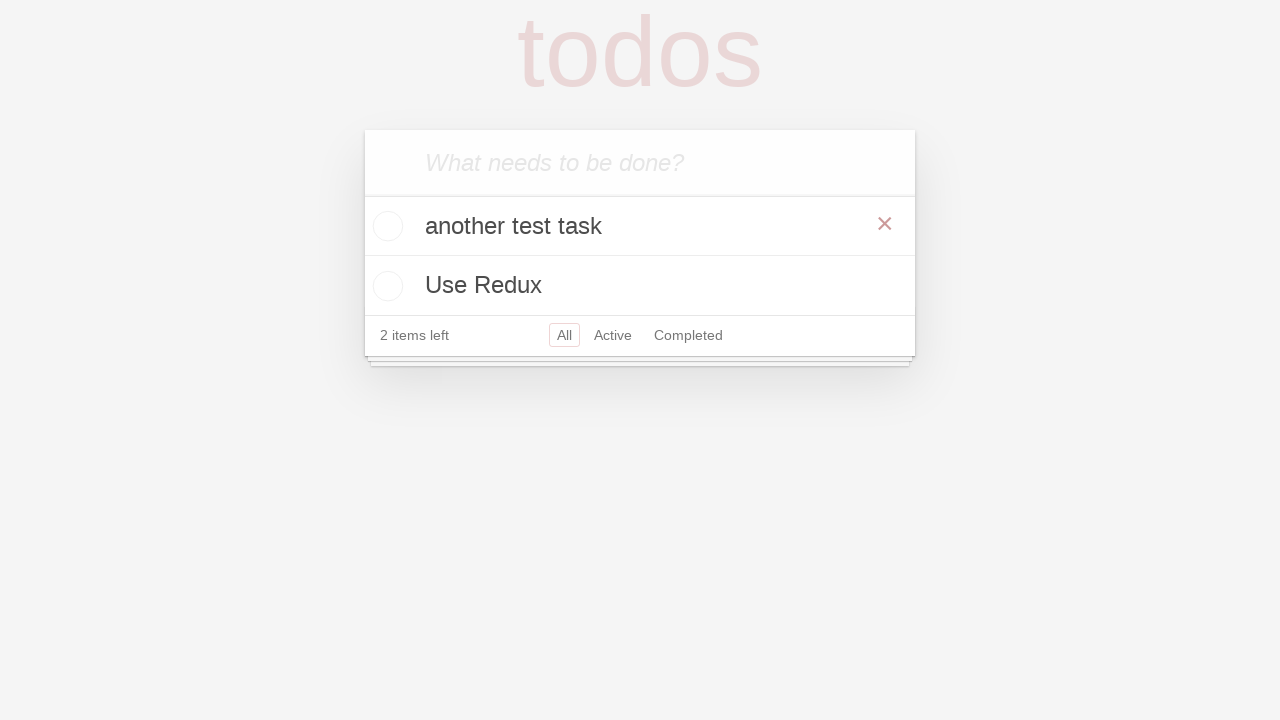

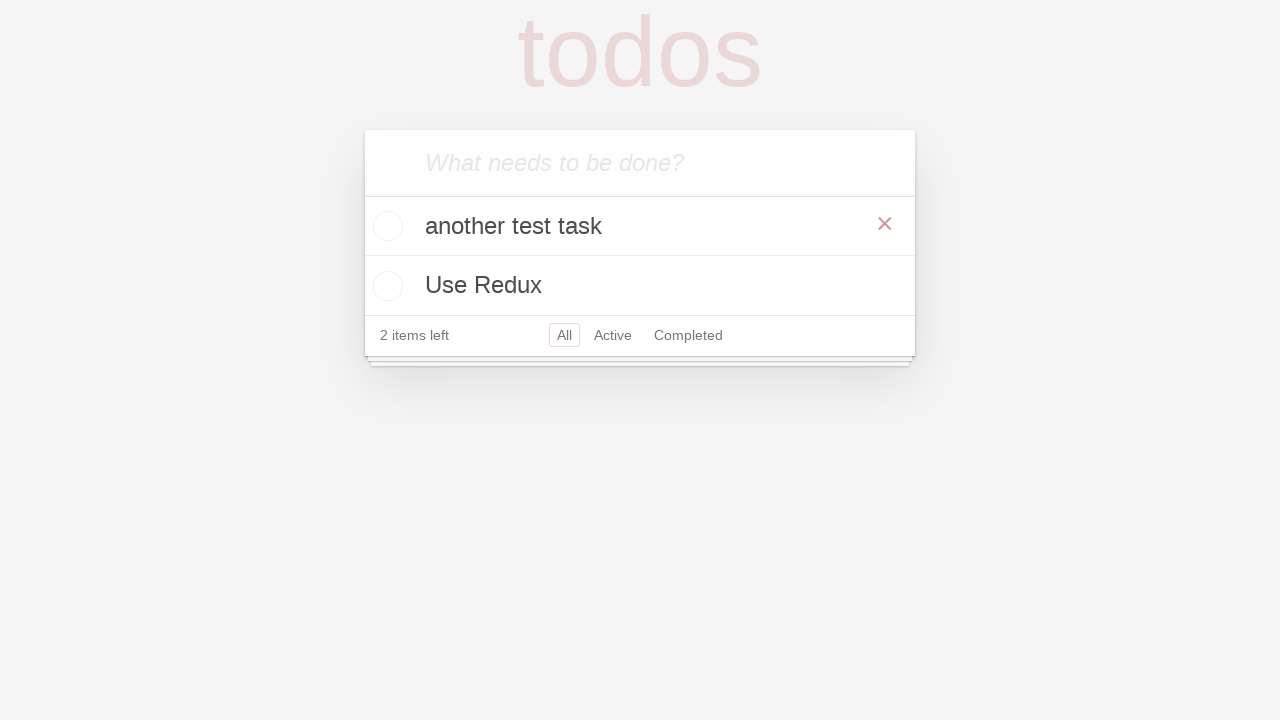